Tests checkbox functionality by clicking a checkbox, verifying it becomes selected, clicking again to deselect, and verifying it becomes unselected. Also counts the total number of checkboxes on the page.

Starting URL: https://rahulshettyacademy.com/AutomationPractice/

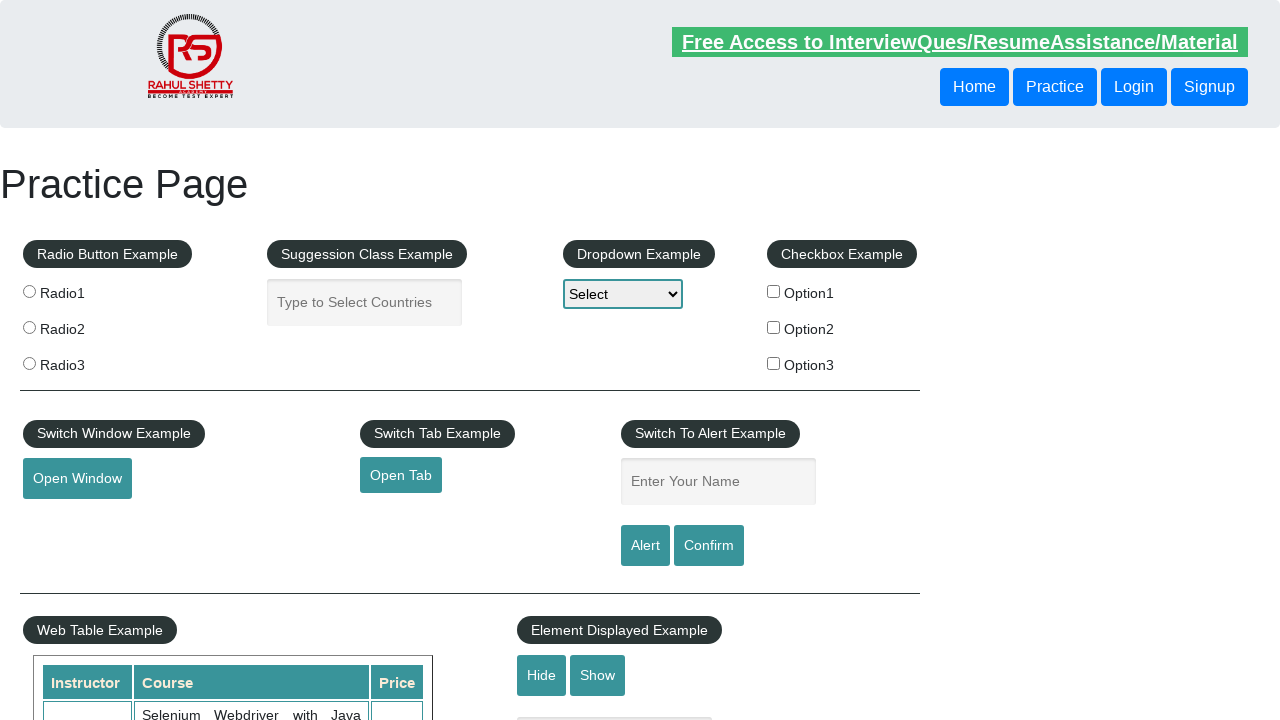

Clicked checkbox #checkBoxOption1 to select it at (774, 291) on #checkBoxOption1
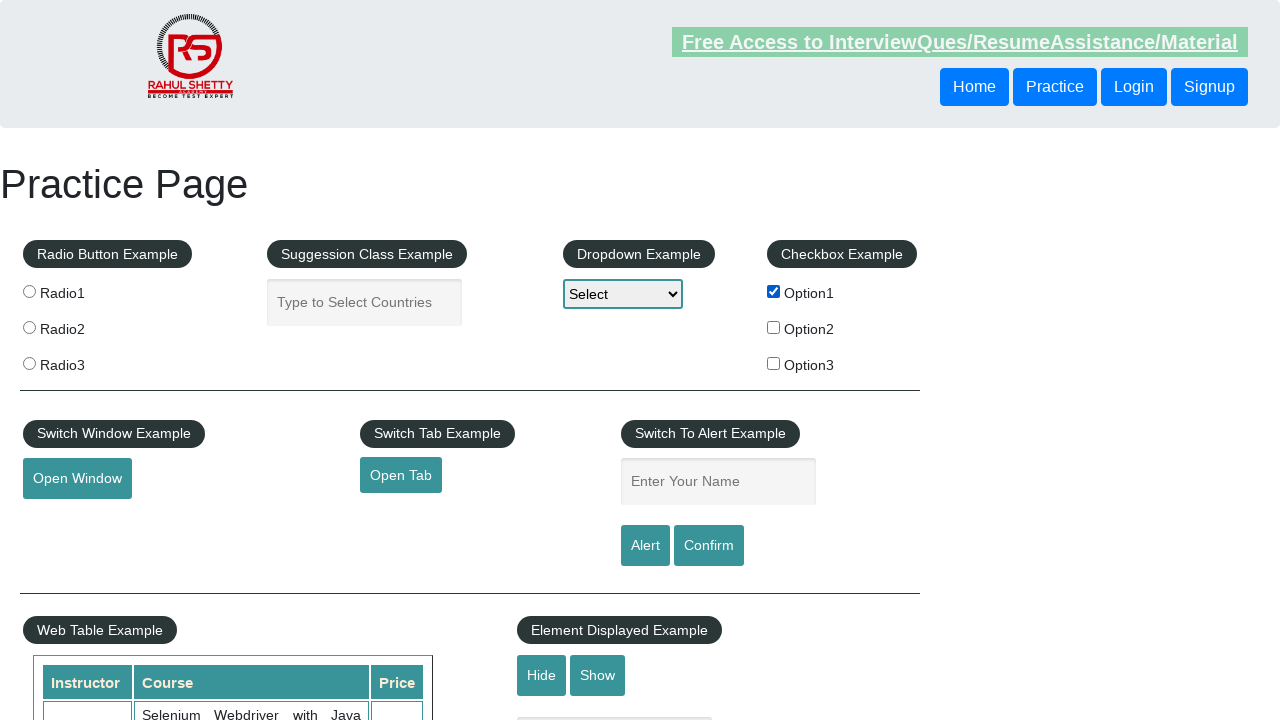

Verified that checkbox #checkBoxOption1 is selected
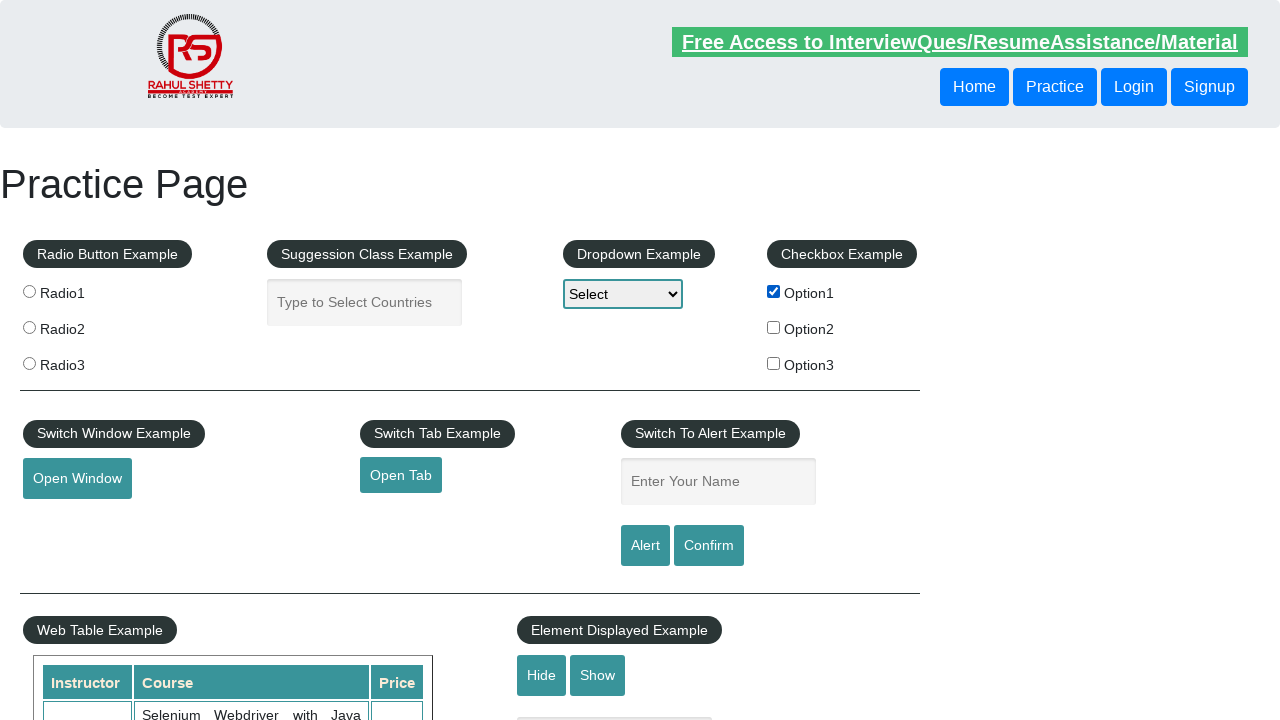

Clicked checkbox #checkBoxOption1 again to deselect it at (774, 291) on #checkBoxOption1
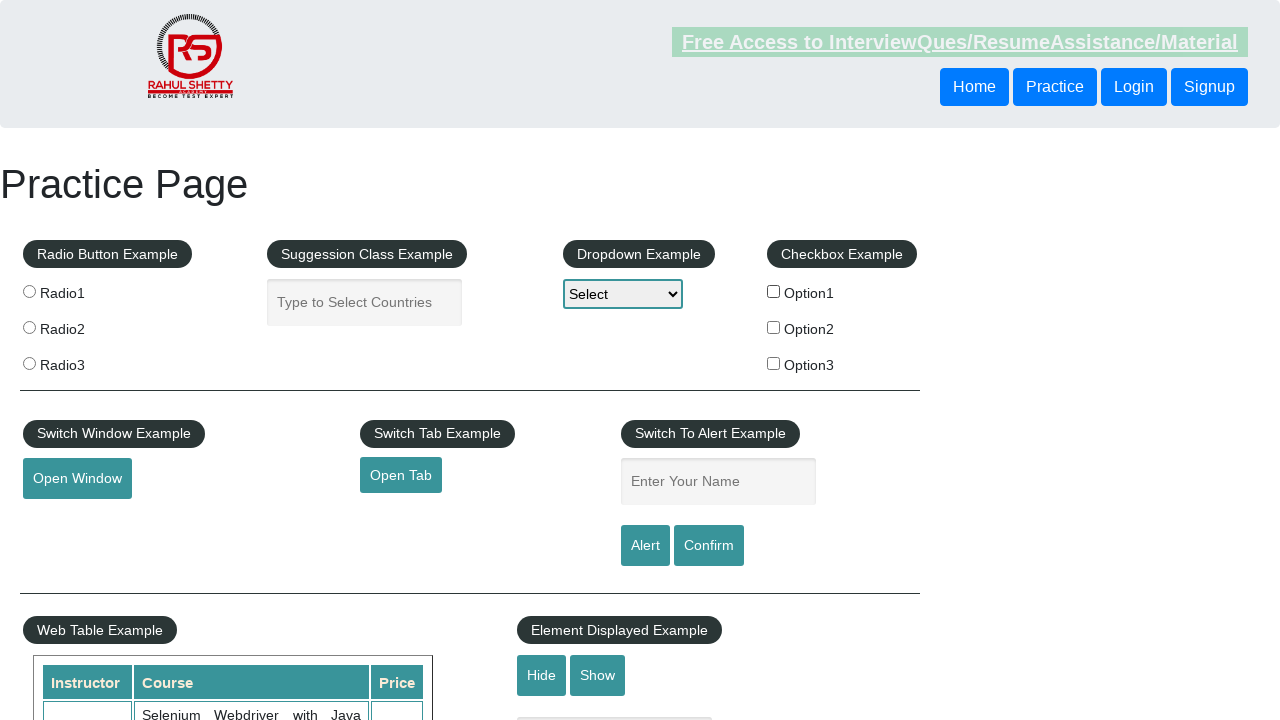

Verified that checkbox #checkBoxOption1 is now deselected
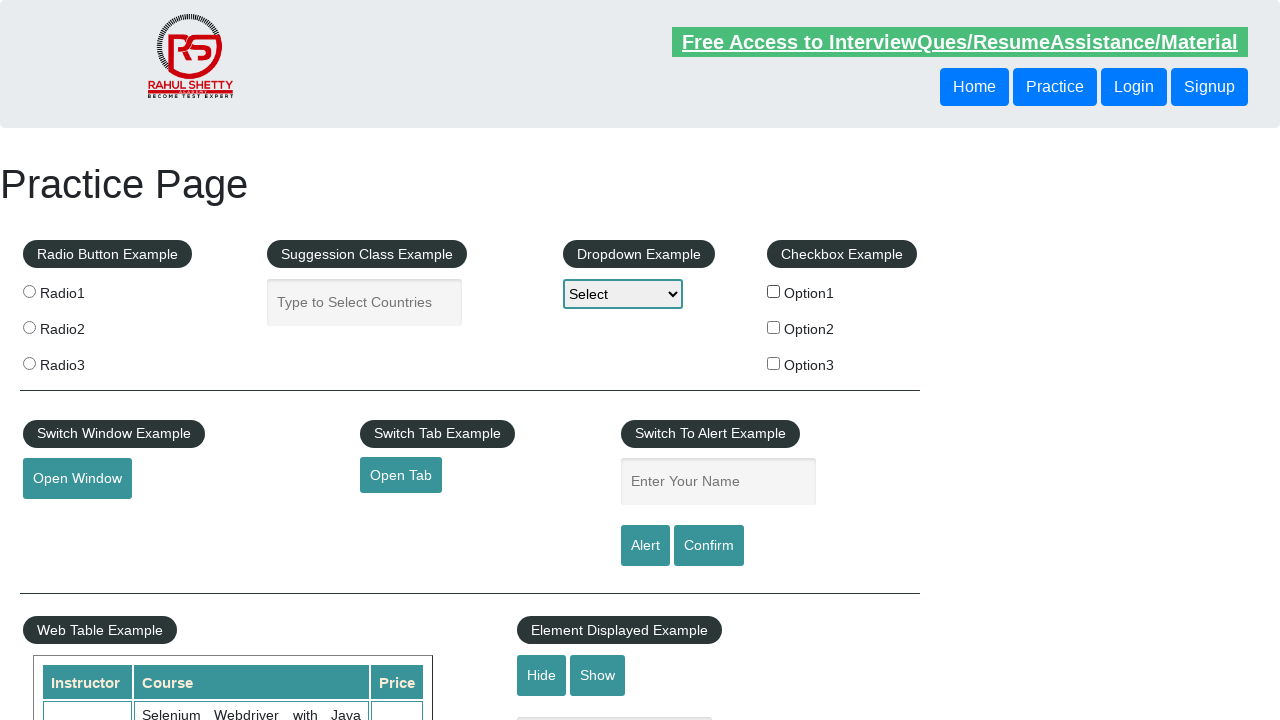

Located all checkboxes on the page
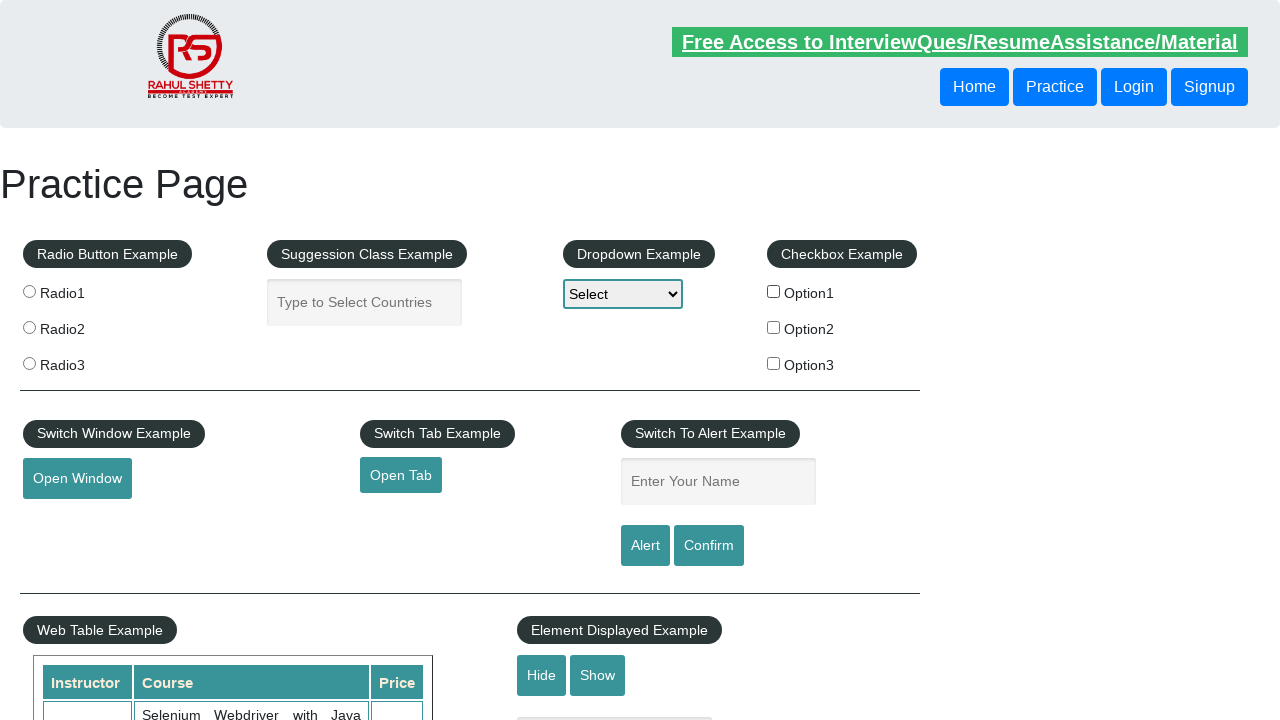

Counted total checkboxes on the page: 3
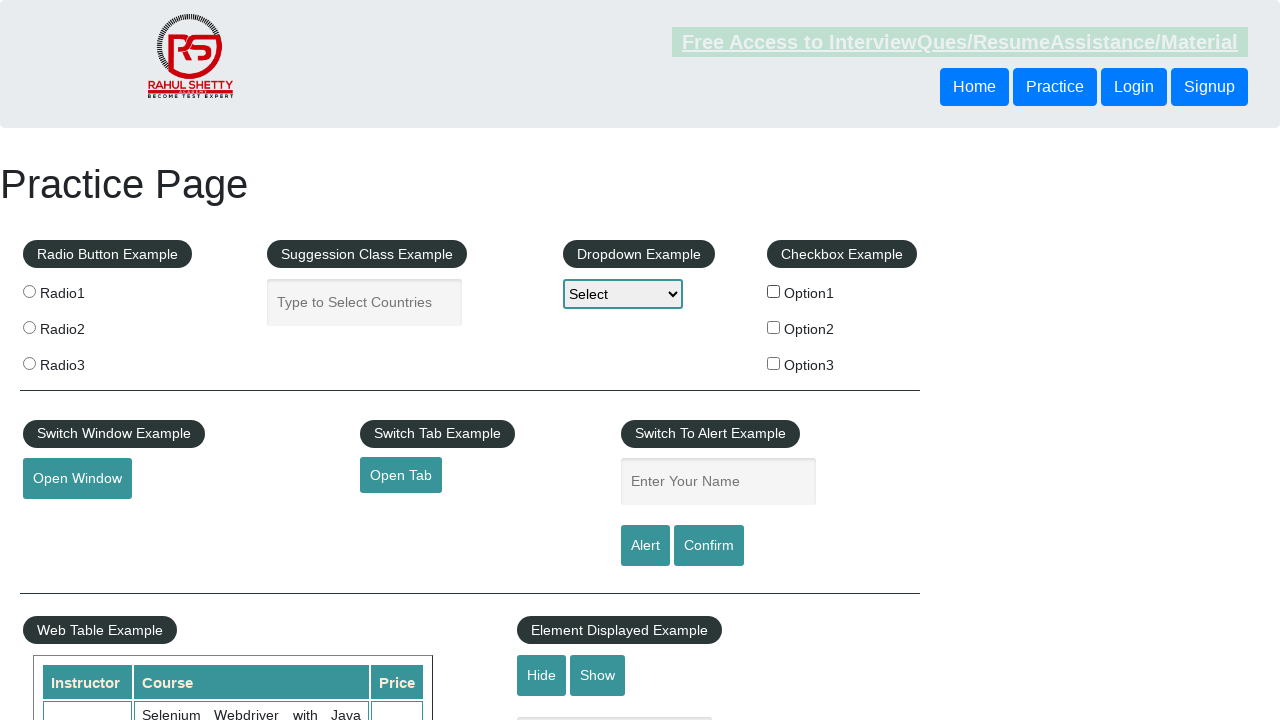

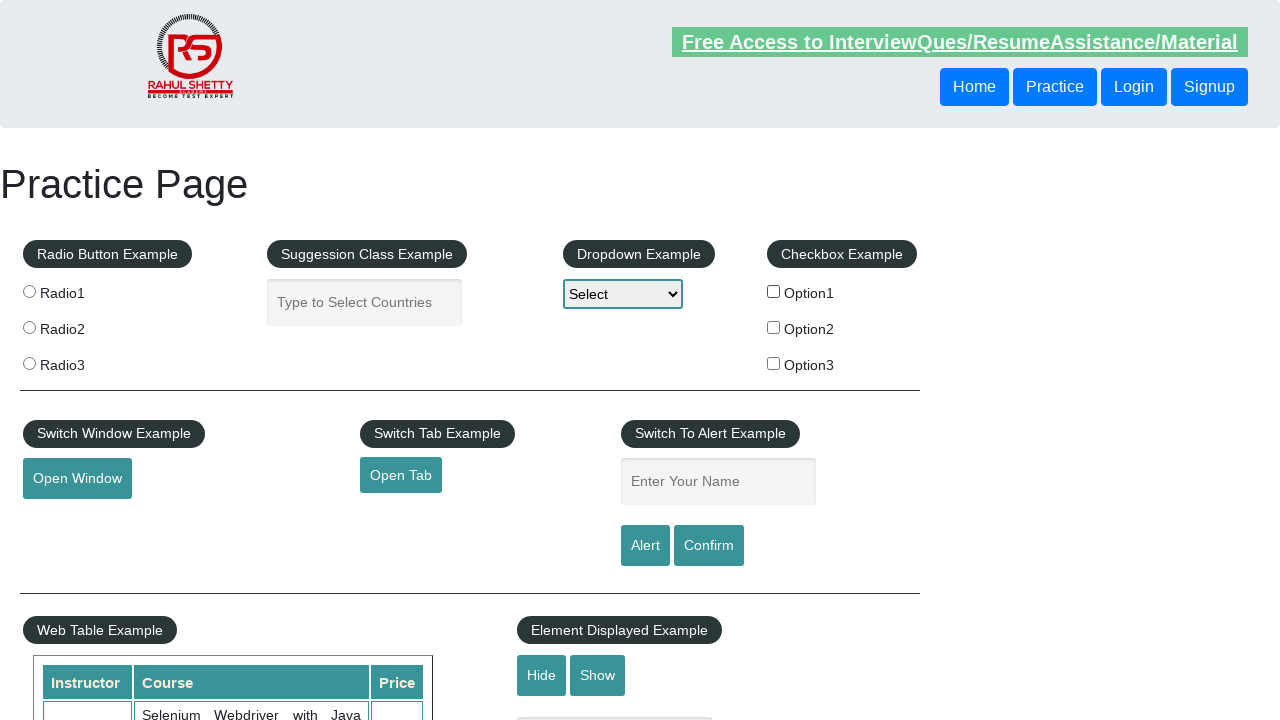